Tests JavaScript confirm alert handling by clicking a button that triggers a JS confirm dialog, dismissing the alert, and verifying the result message displays correctly.

Starting URL: https://the-internet.herokuapp.com/javascript_alerts

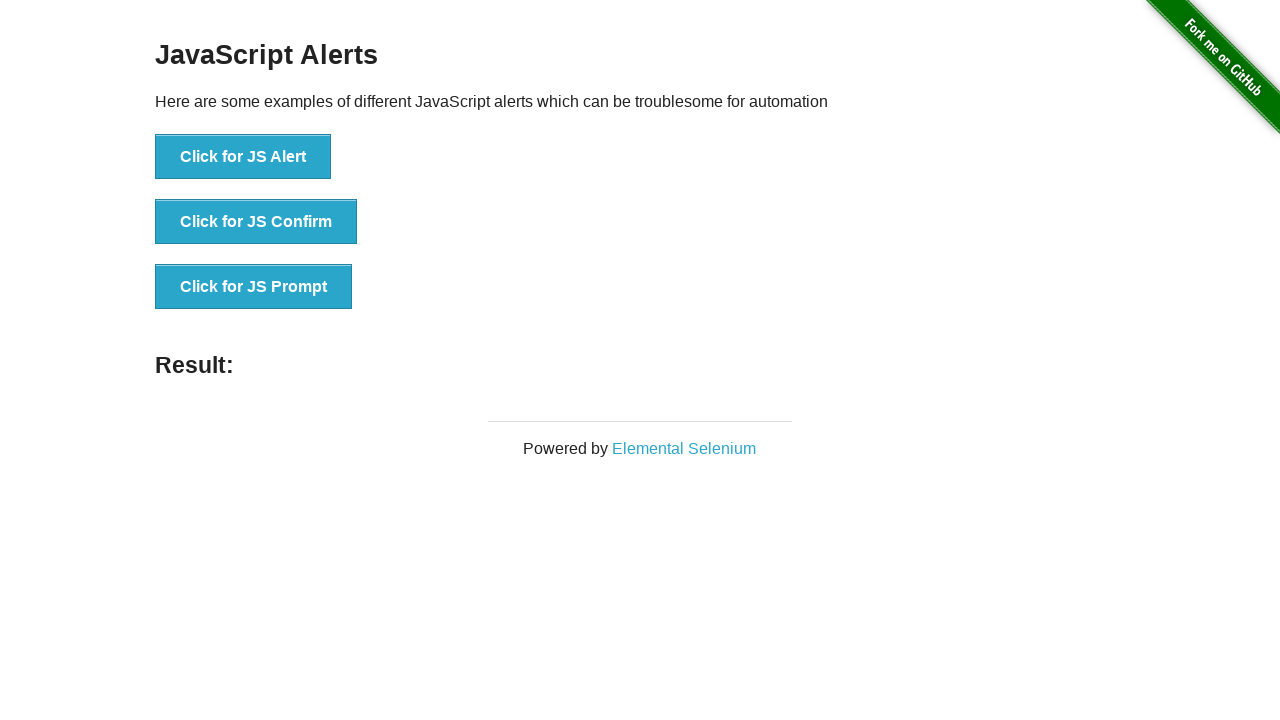

Clicked 'Click for JS Confirm' button to trigger JS confirm dialog at (256, 222) on xpath=//button[contains(text(),'Click for JS Confirm')]
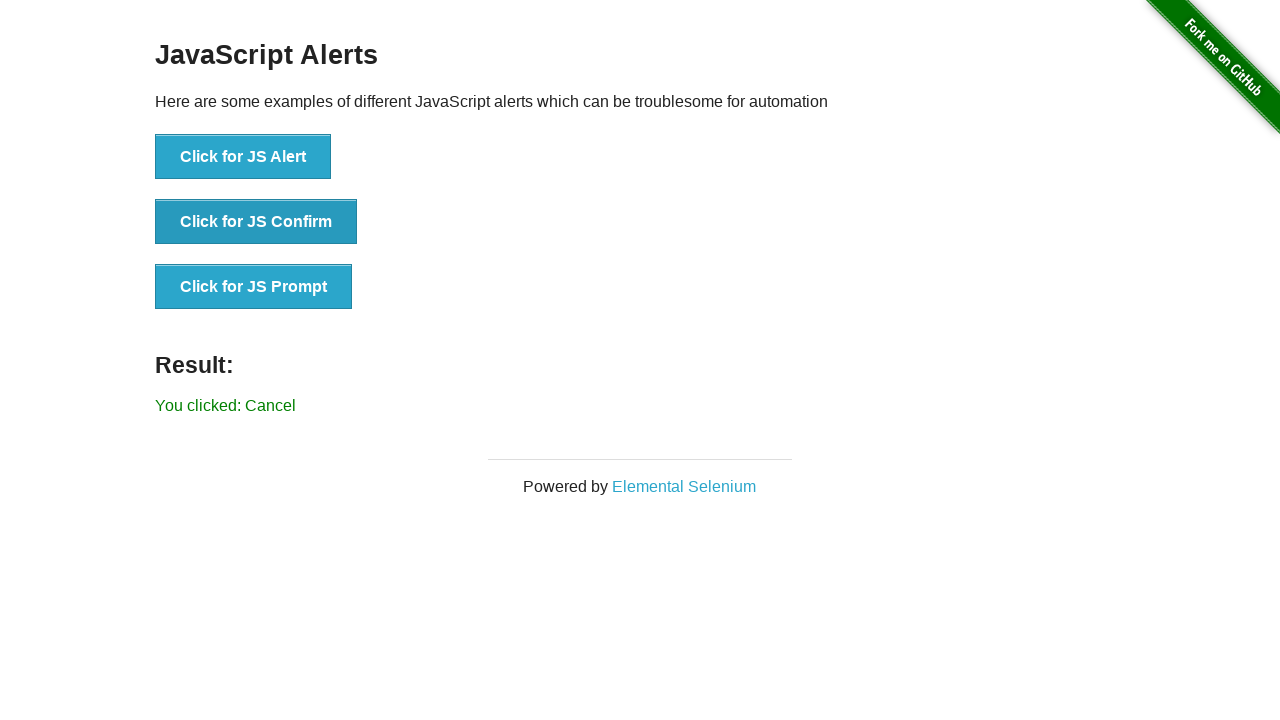

Set up dialog handler to dismiss alerts
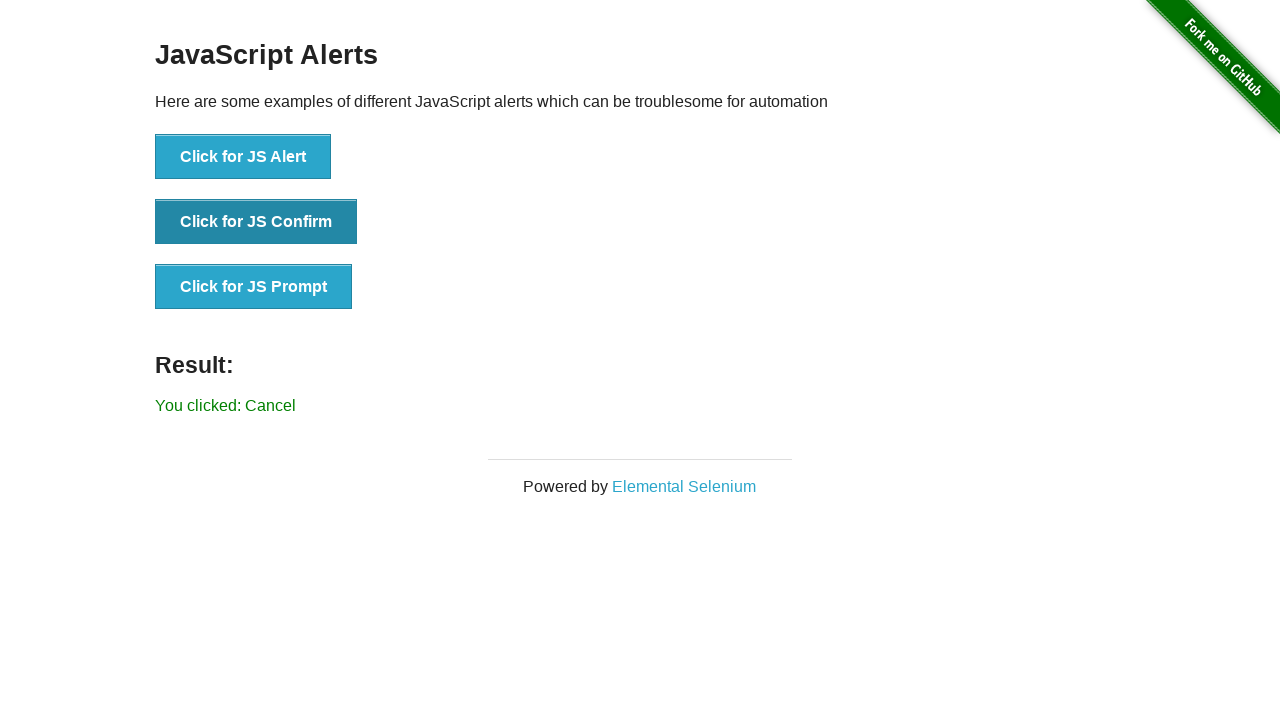

Waited for result element to appear
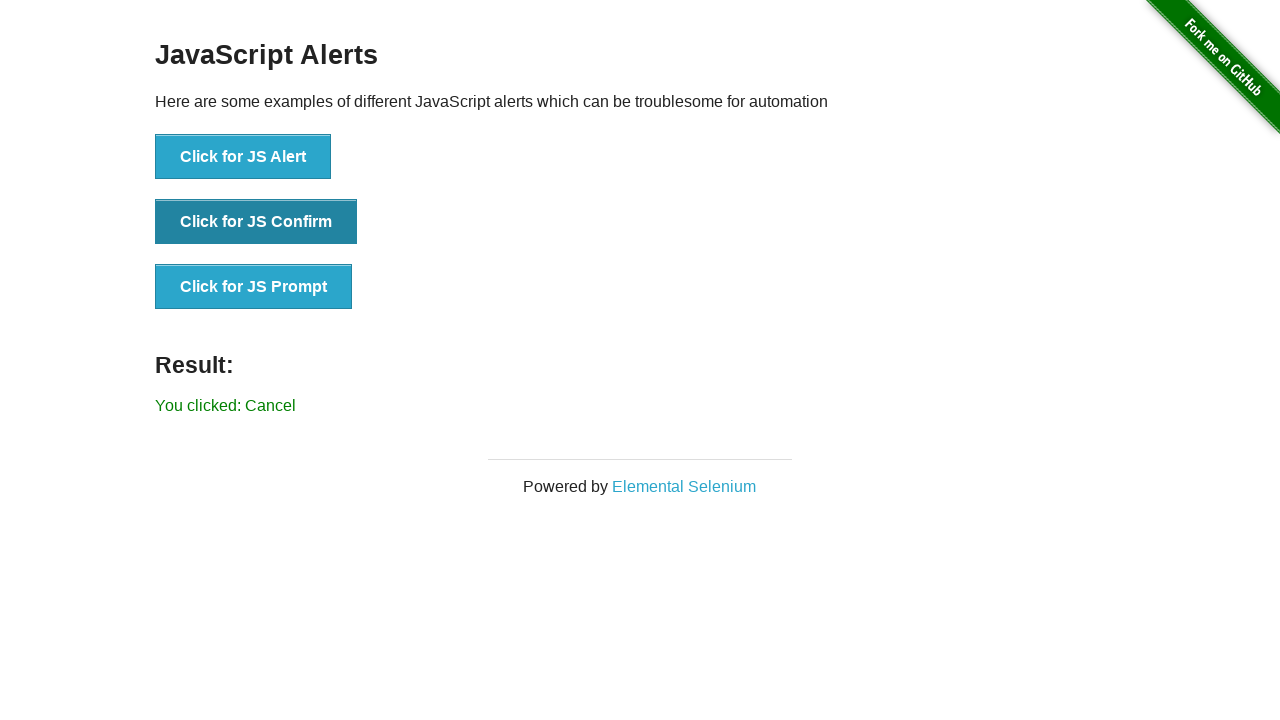

Clicked 'Click for JS Confirm' button again to trigger dialog with handler active at (256, 222) on xpath=//button[contains(text(),'Click for JS Confirm')]
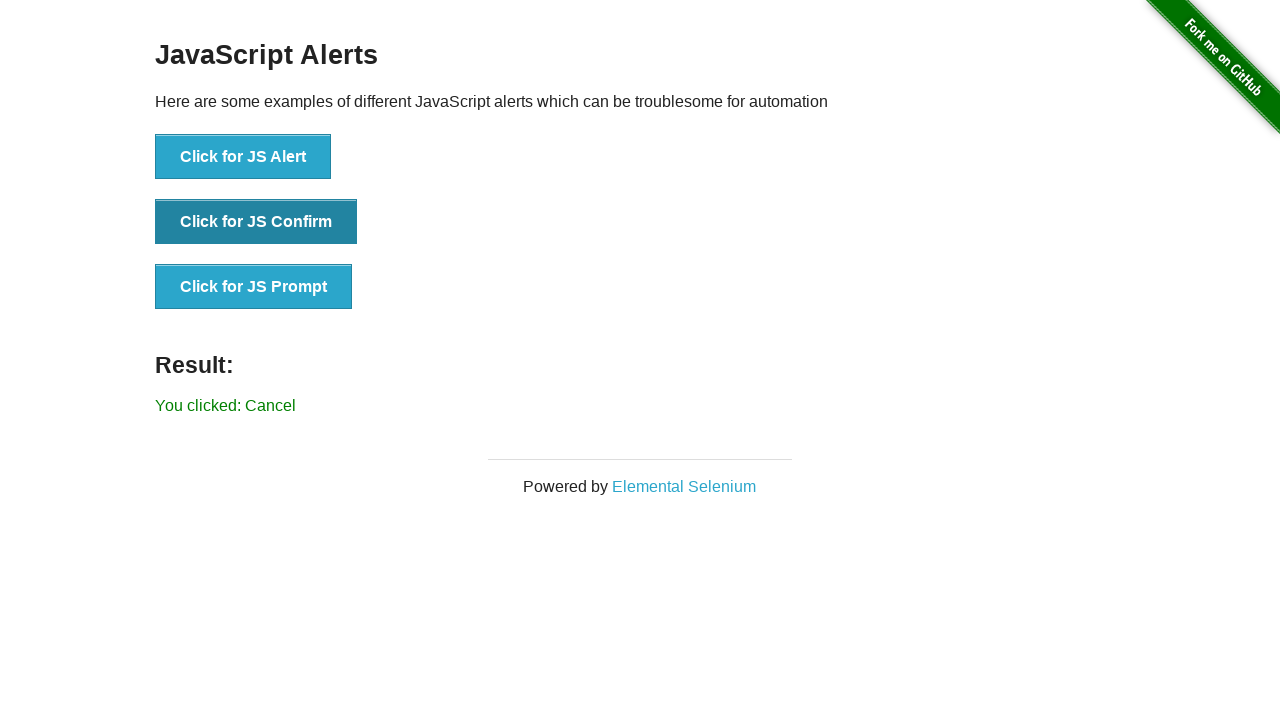

Verified result message displays 'Cancel' text after dismissing confirm dialog
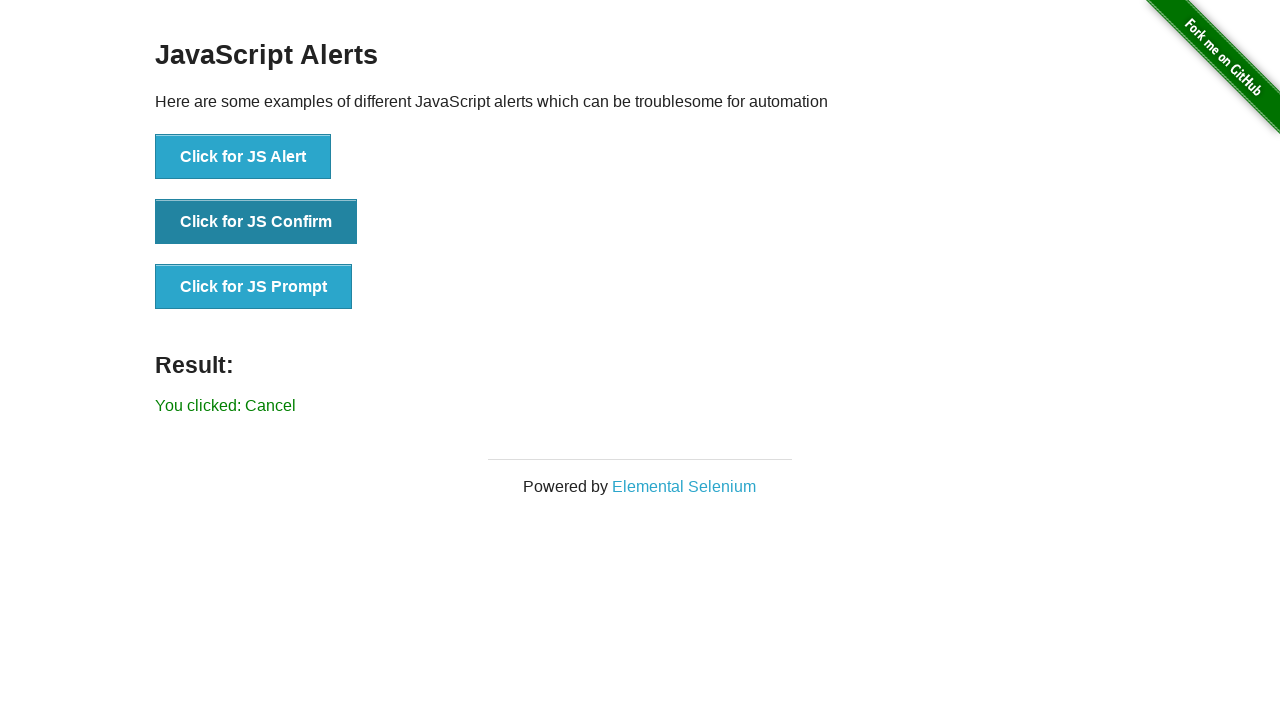

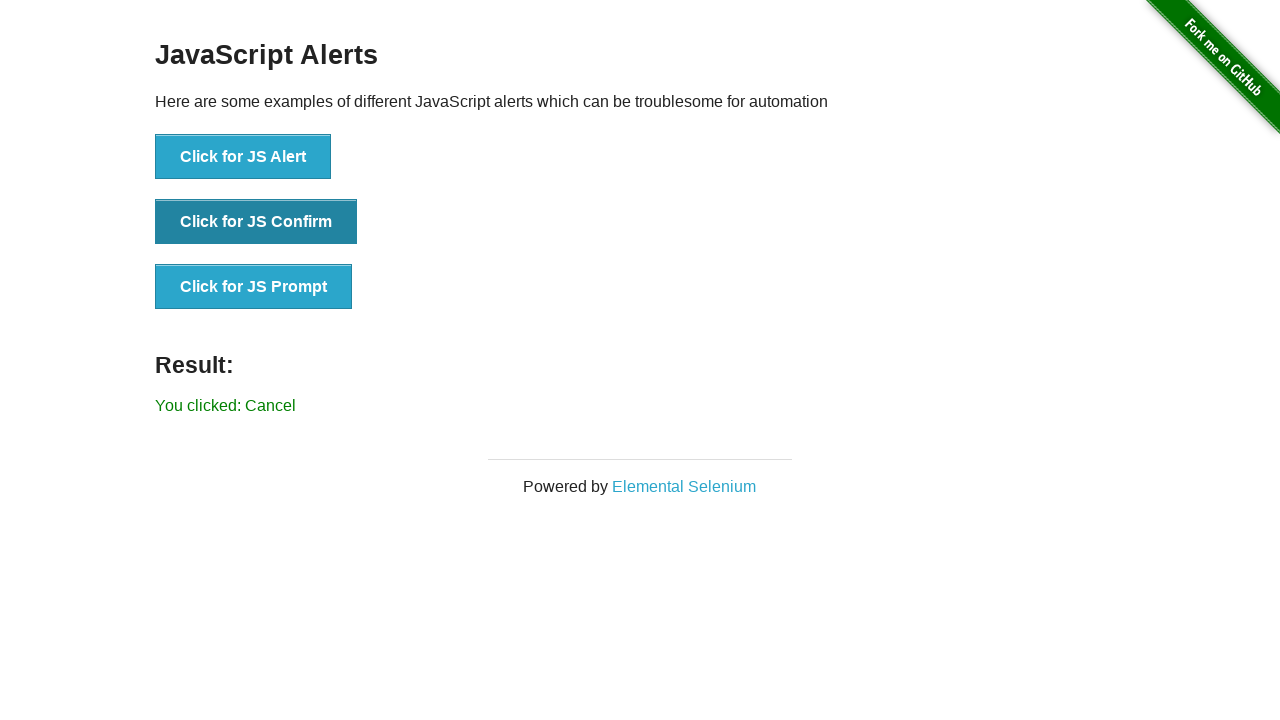